Tests mouse hover functionality by hovering over a menu element and clicking on the "Top" option from the dropdown

Starting URL: https://rahulshettyacademy.com/AutomationPractice/

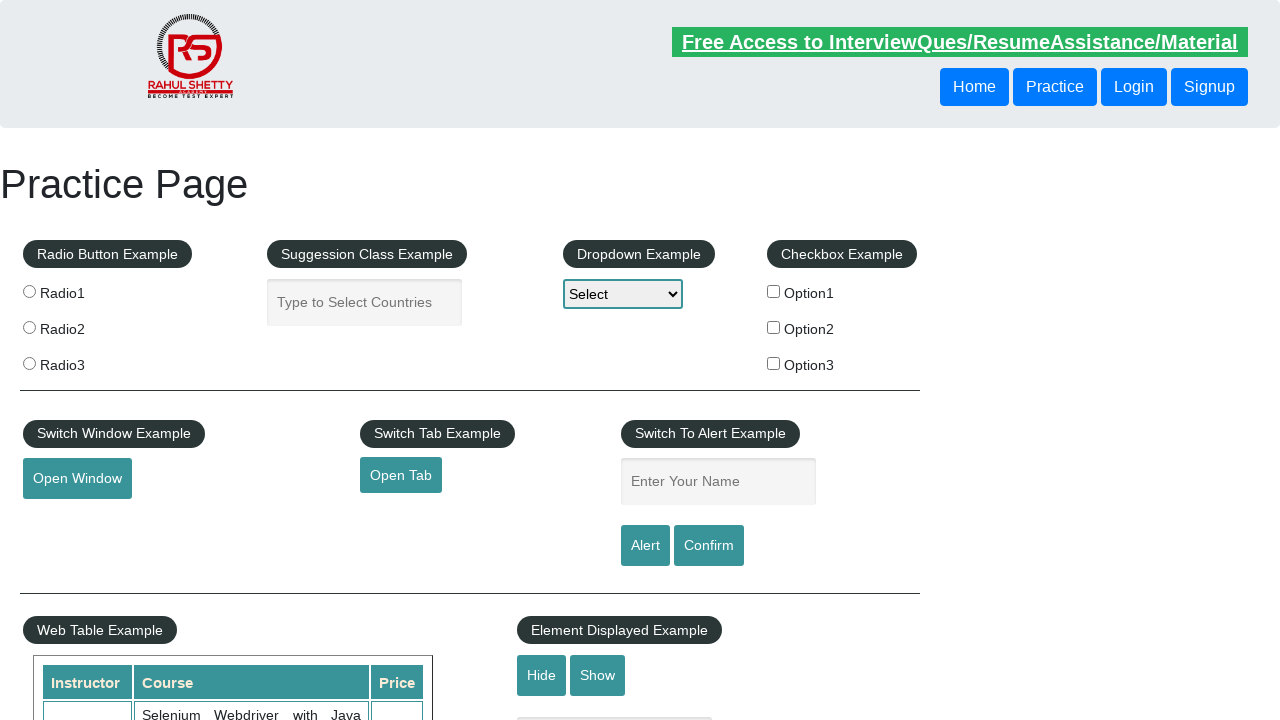

Hovered over the mouse hover menu element at (83, 361) on #mousehover
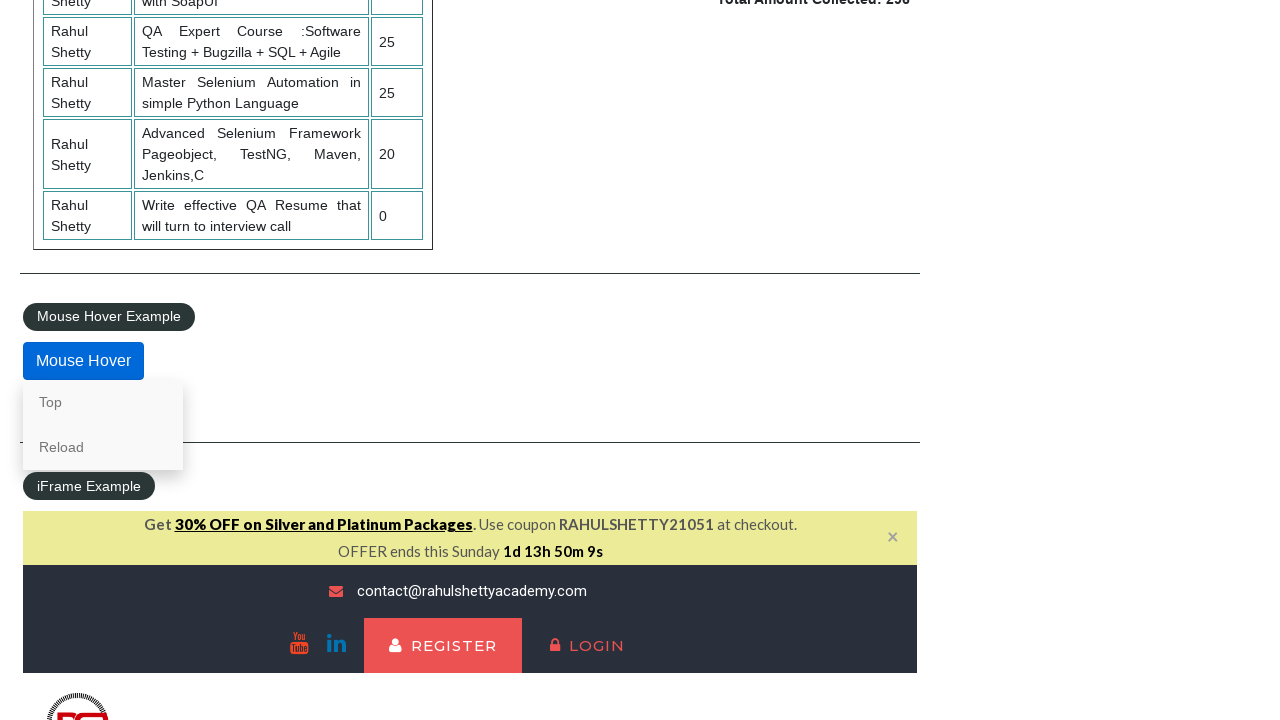

Clicked on the 'Top' option from the dropdown menu at (103, 402) on text=Top
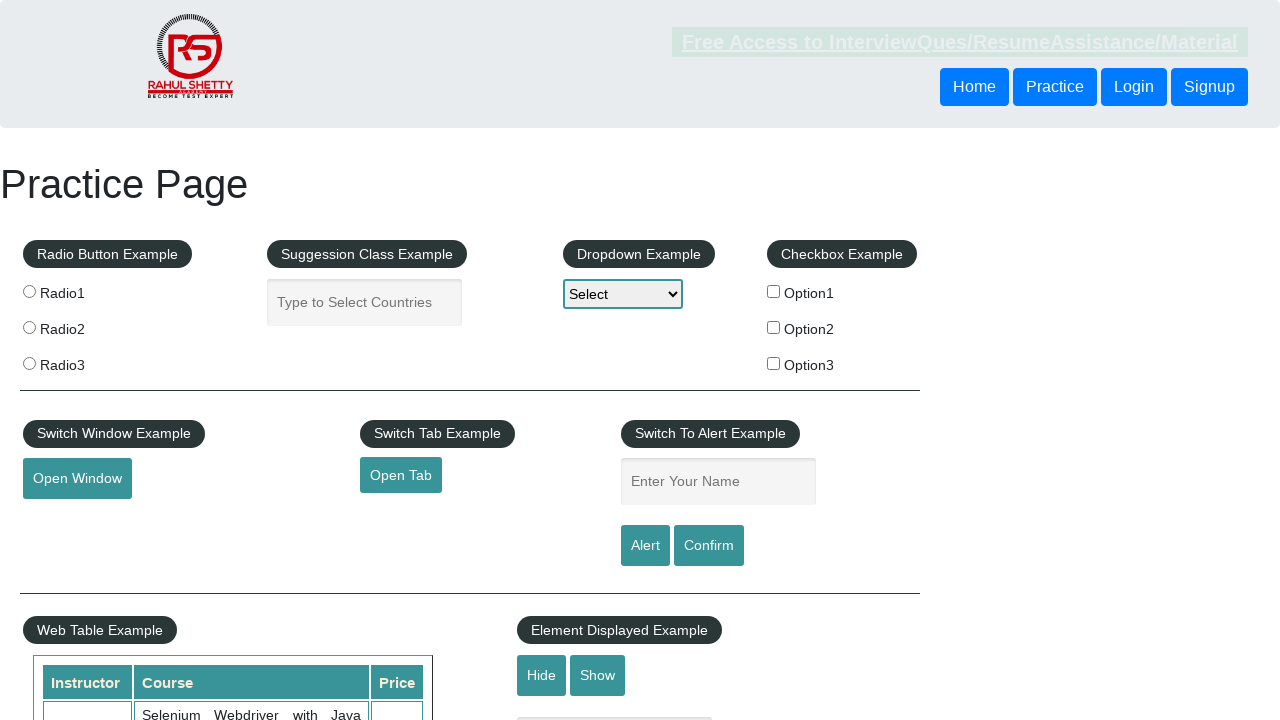

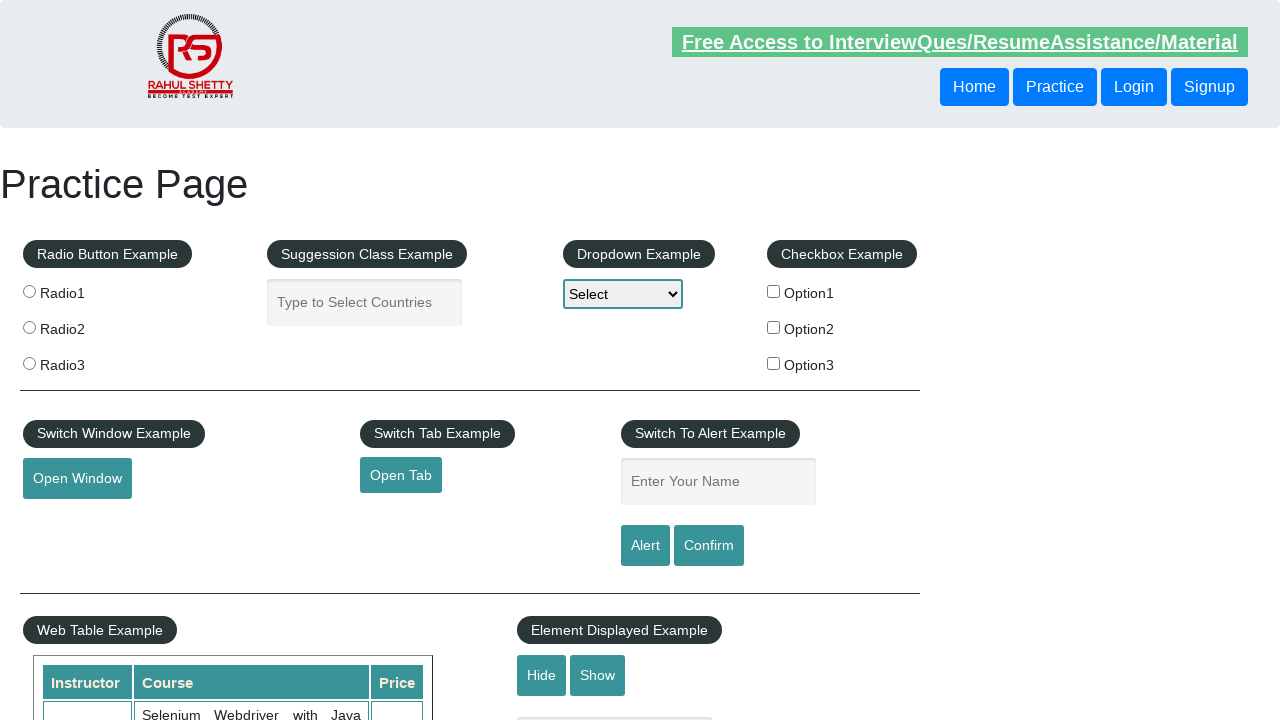